Tests drag and drop functionality by dragging column A onto column B and verifying the headers swap positions

Starting URL: https://the-internet.herokuapp.com/

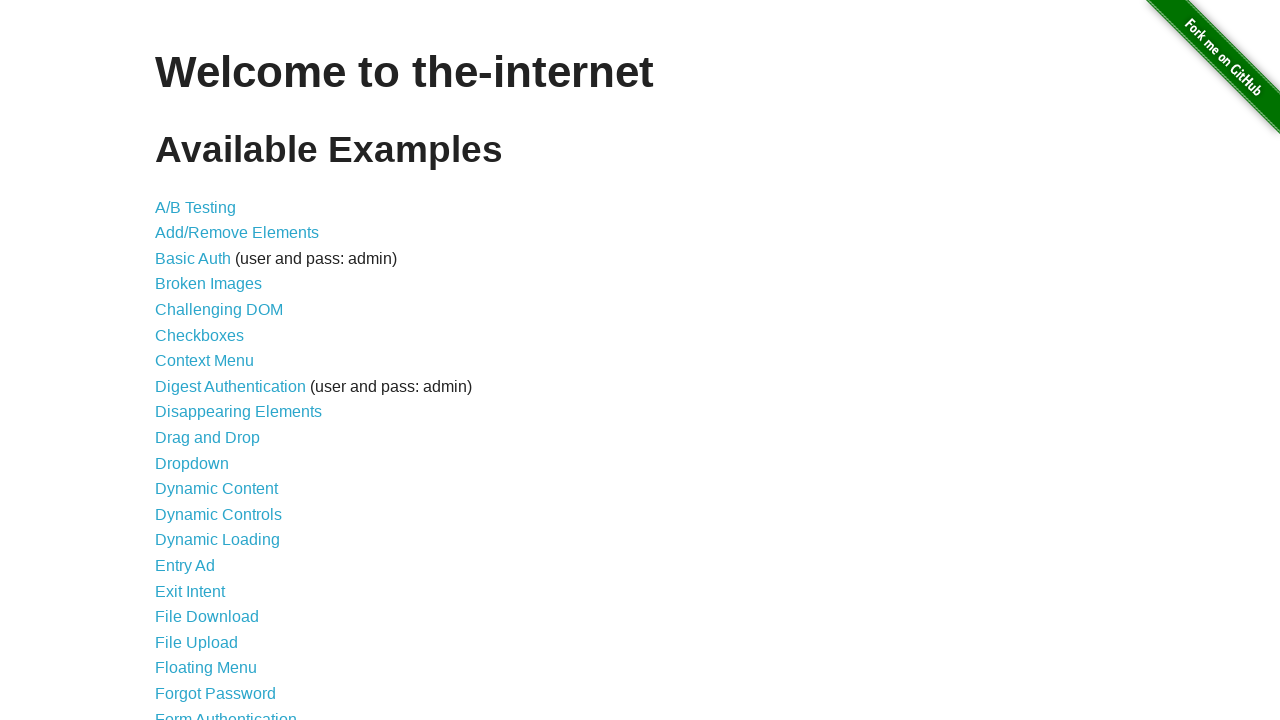

Waited for h1 header to load on homepage
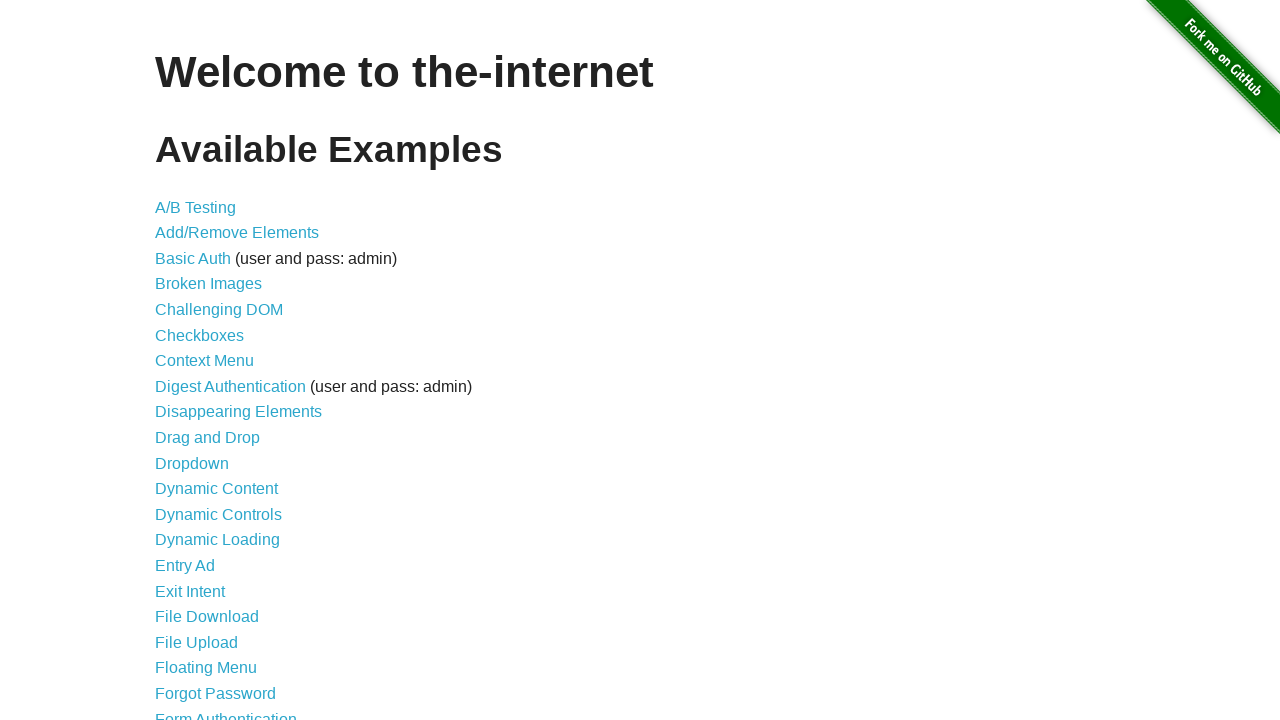

Clicked on Drag and Drop link from the menu at (208, 438) on xpath=/html/body/div[2]/div/ul/li[10]/a
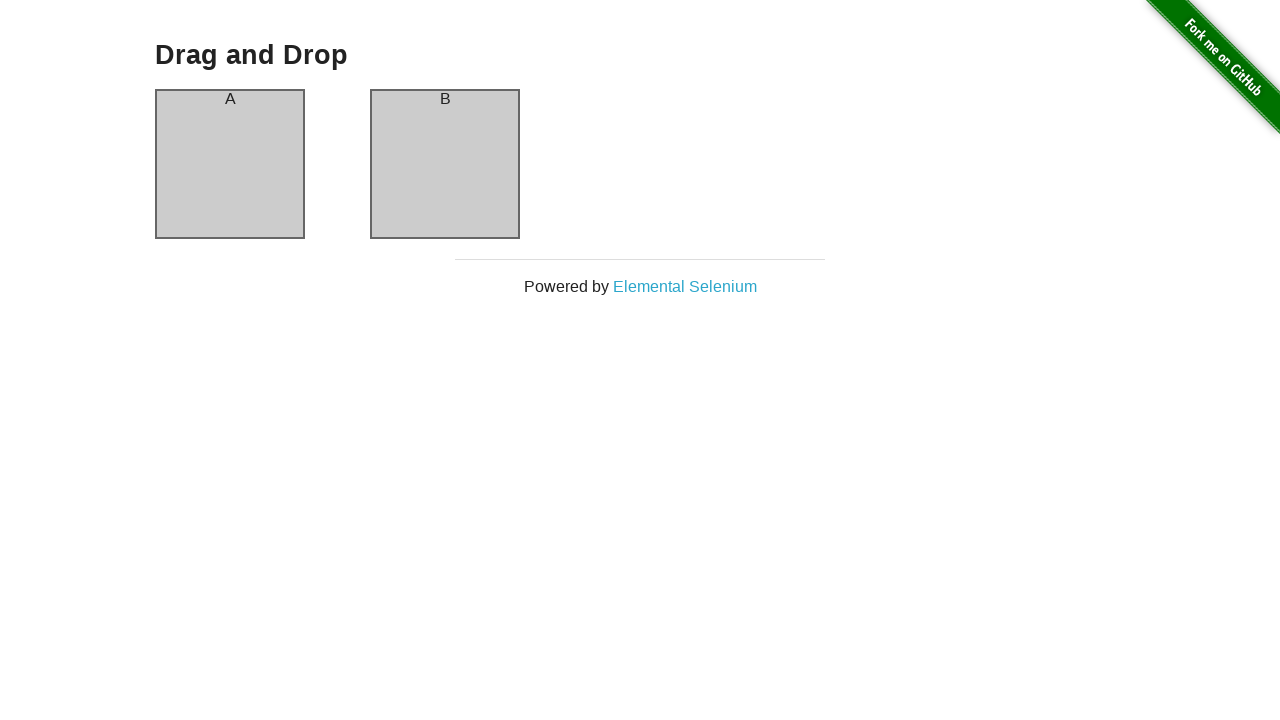

Drag and drop page loaded with column A visible
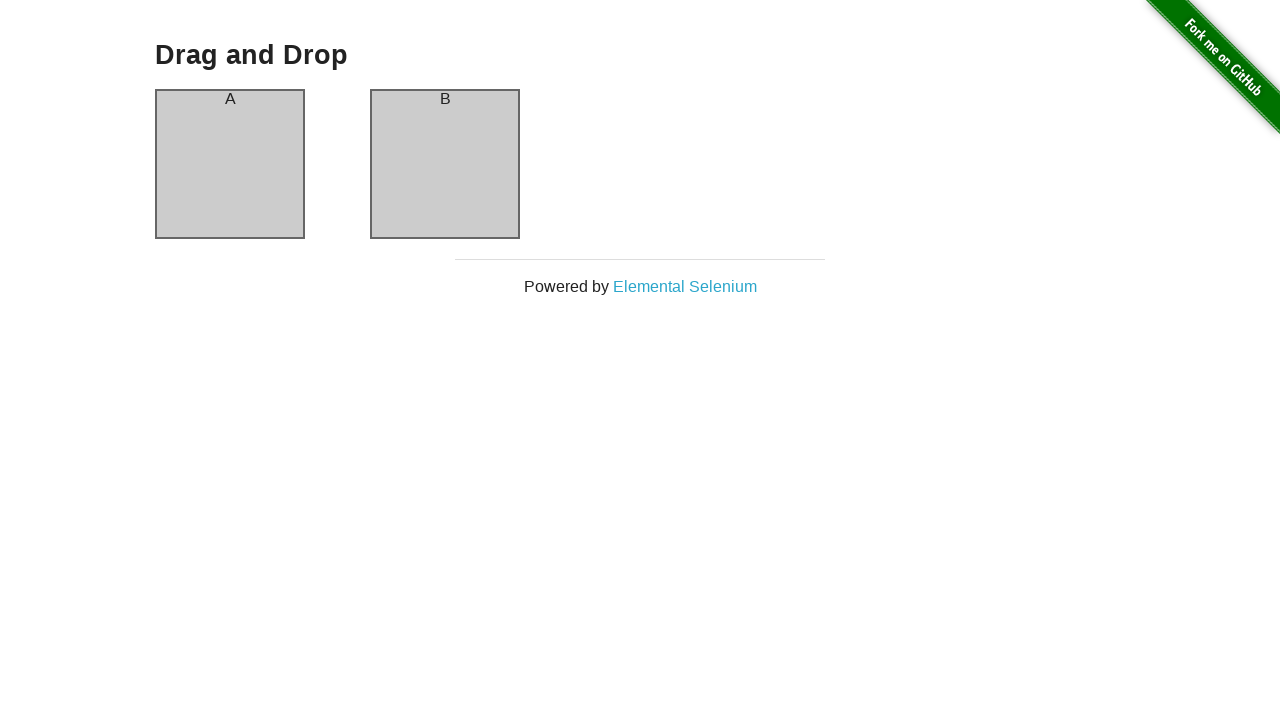

Dragged column A onto column B at (445, 164)
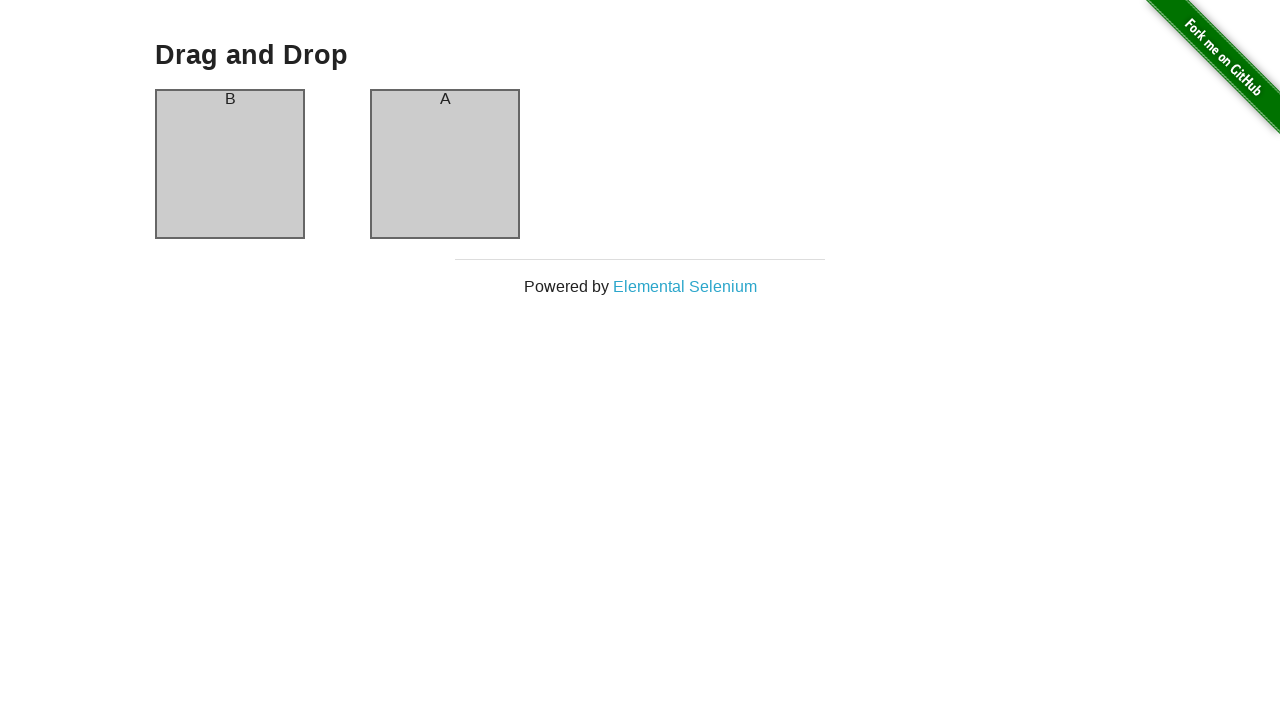

Verified headers are visible after drag and drop operation
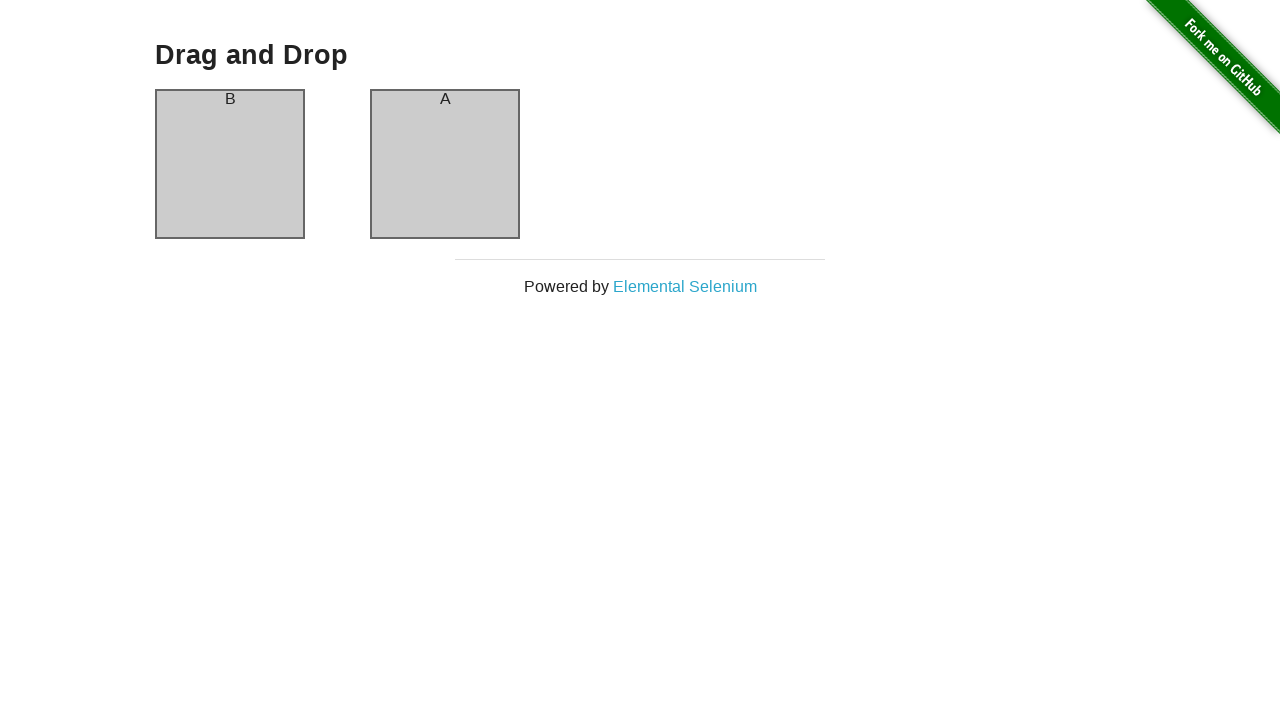

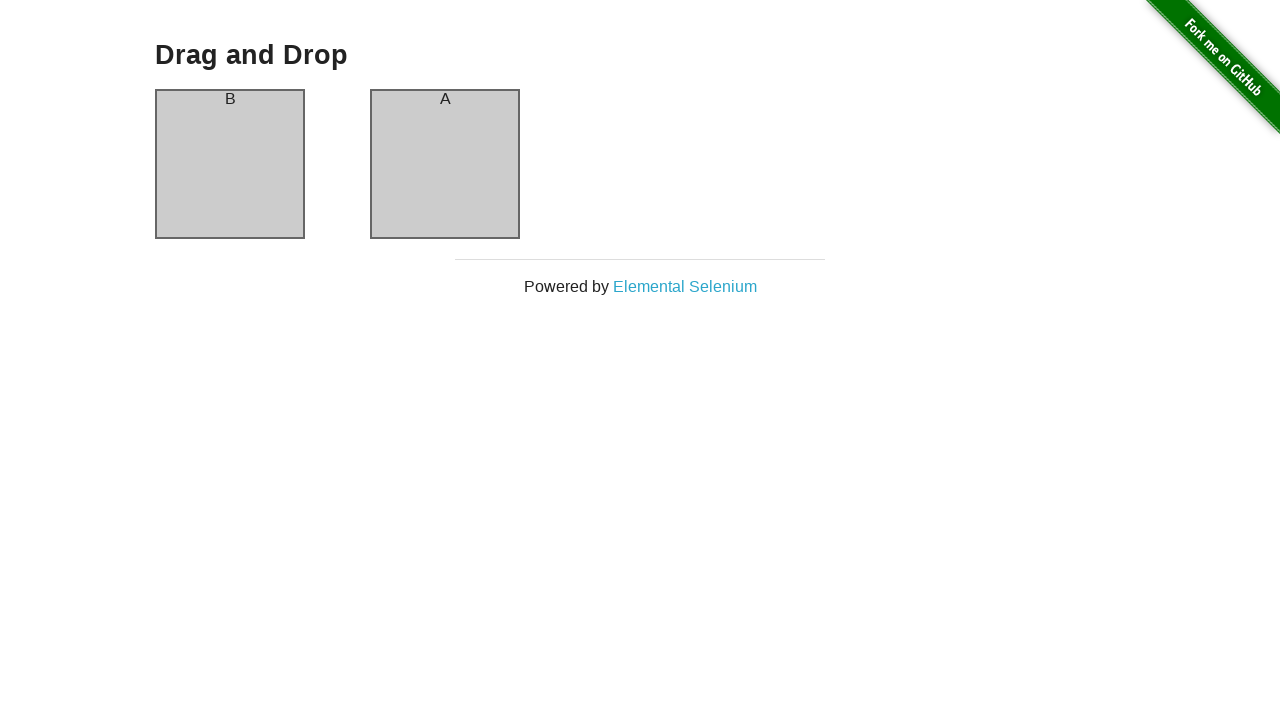